Tests the Practice Form on DemoQA by navigating to the Forms section and filling out student registration information including name, email, gender, mobile number, and date of birth.

Starting URL: https://demoqa.com/

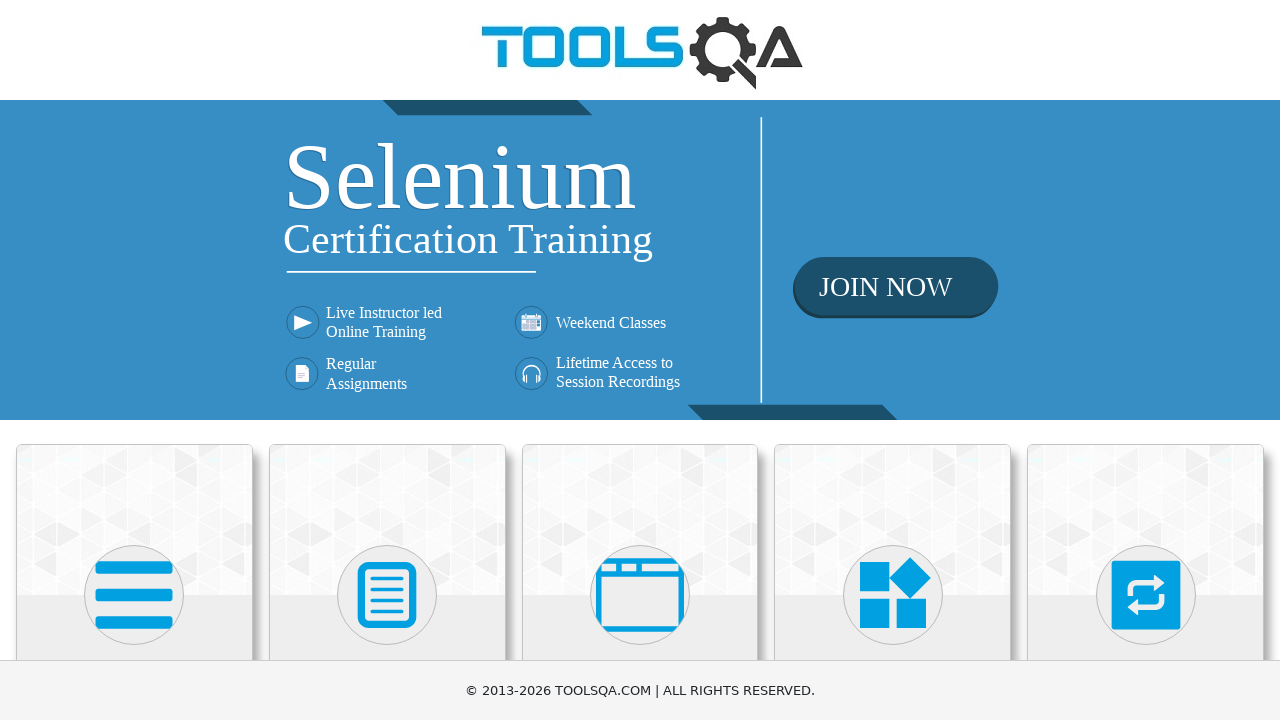

Clicked on Forms section in navigation menu at (387, 360) on text=Forms
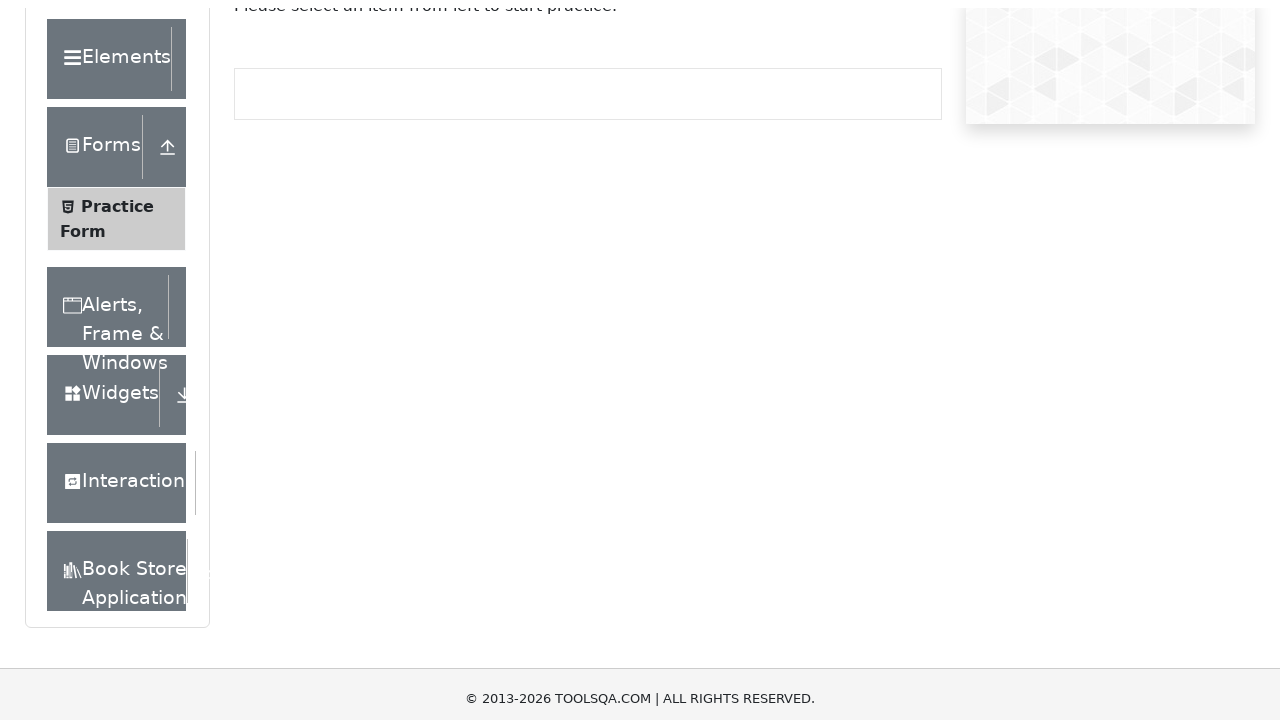

Clicked on Practice Form link at (117, 336) on text=Practice Form
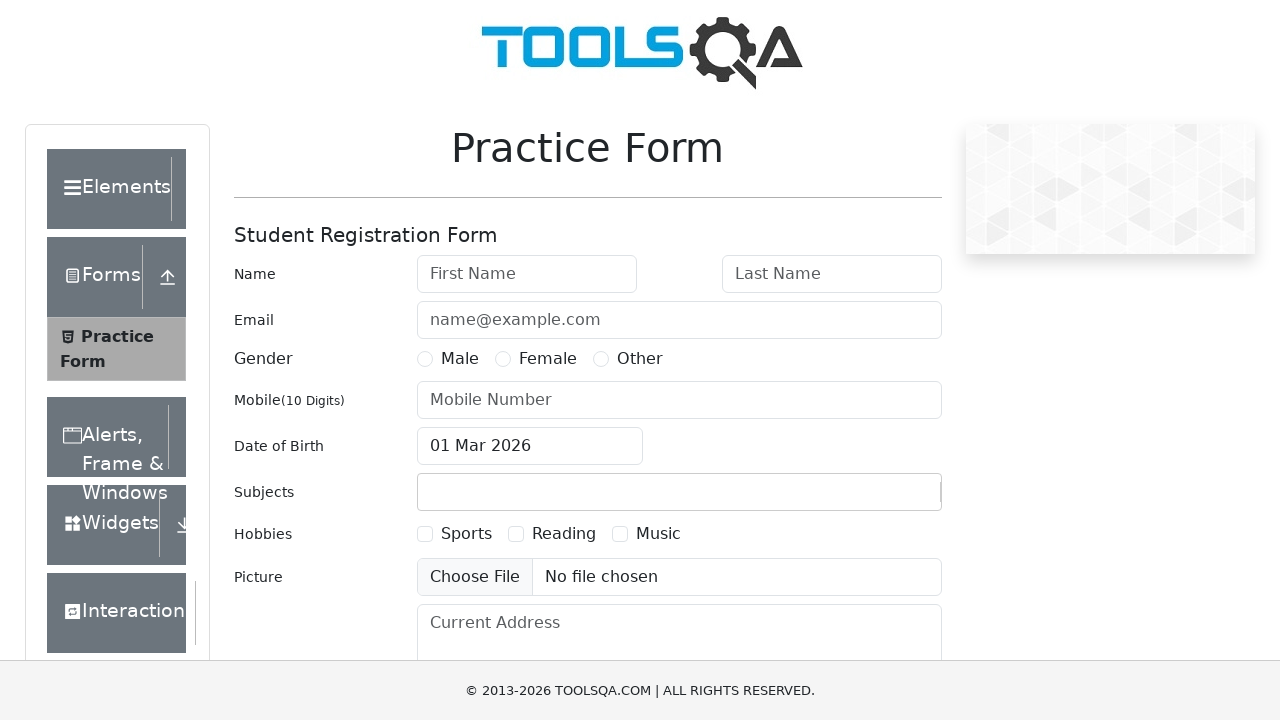

Student Registration Form loaded successfully
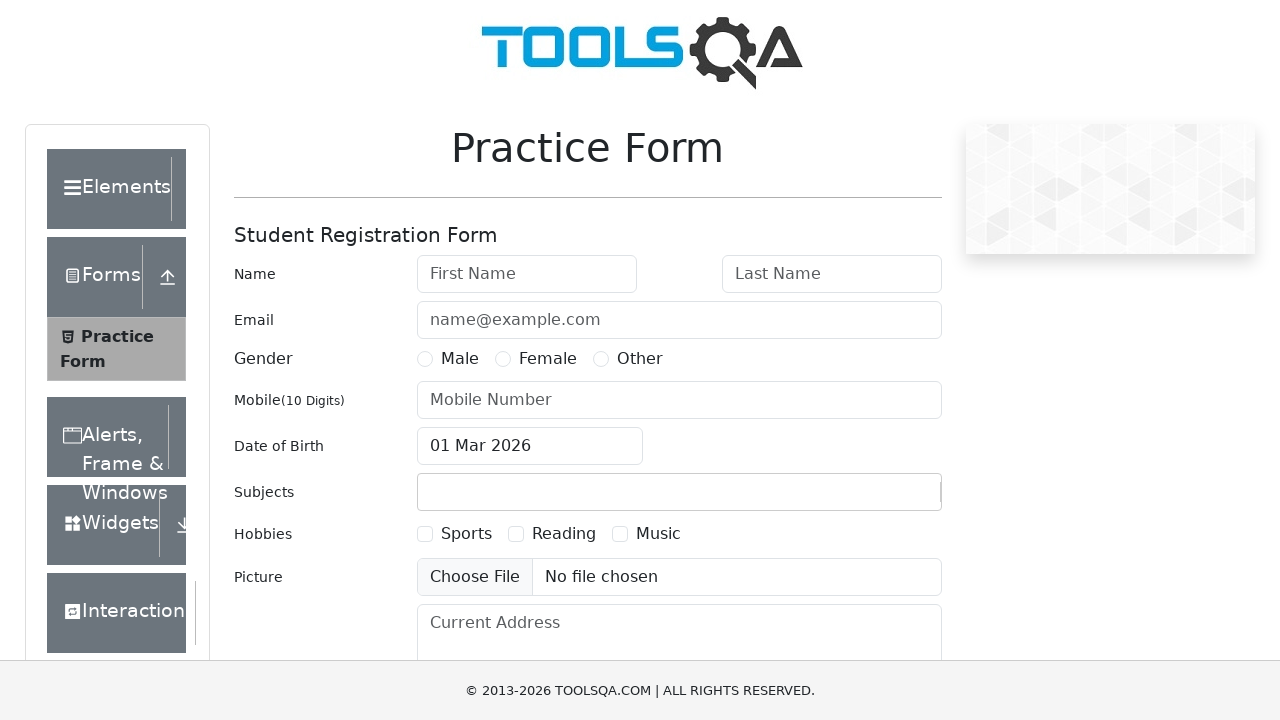

Filled first name field with 'Topgun' on #firstName
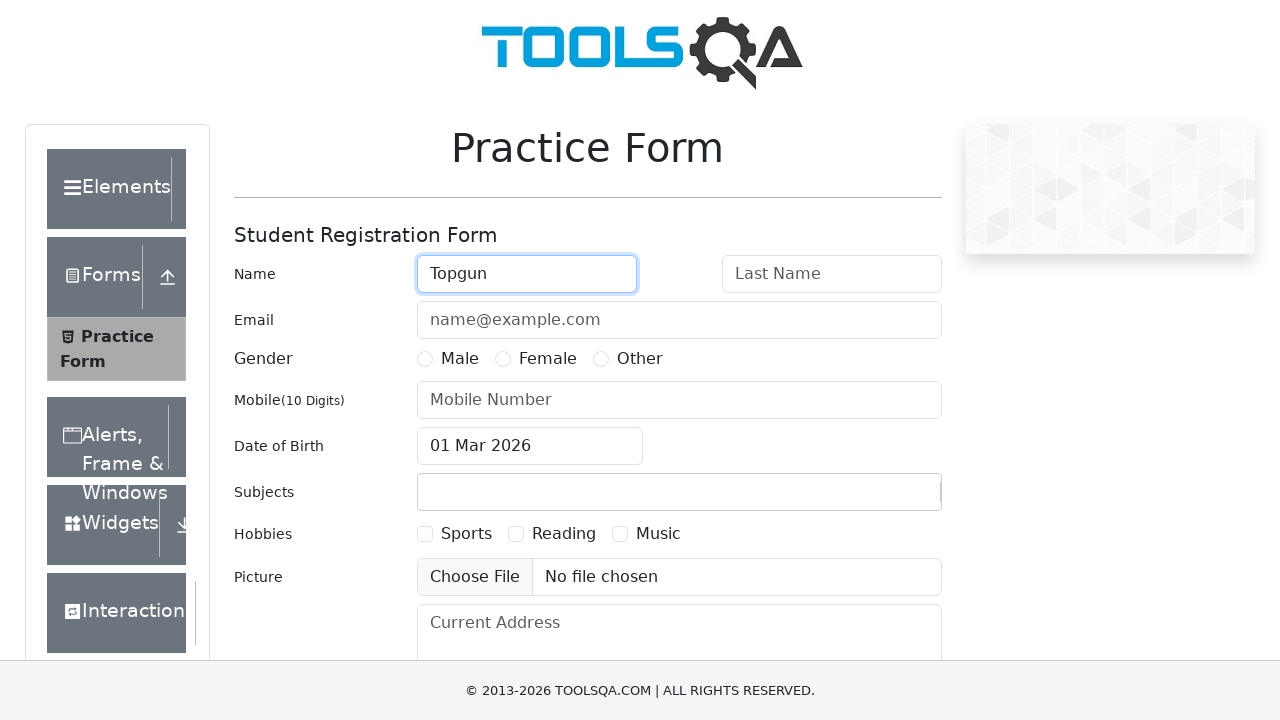

Filled last name field with 'Maverick' on #lastName
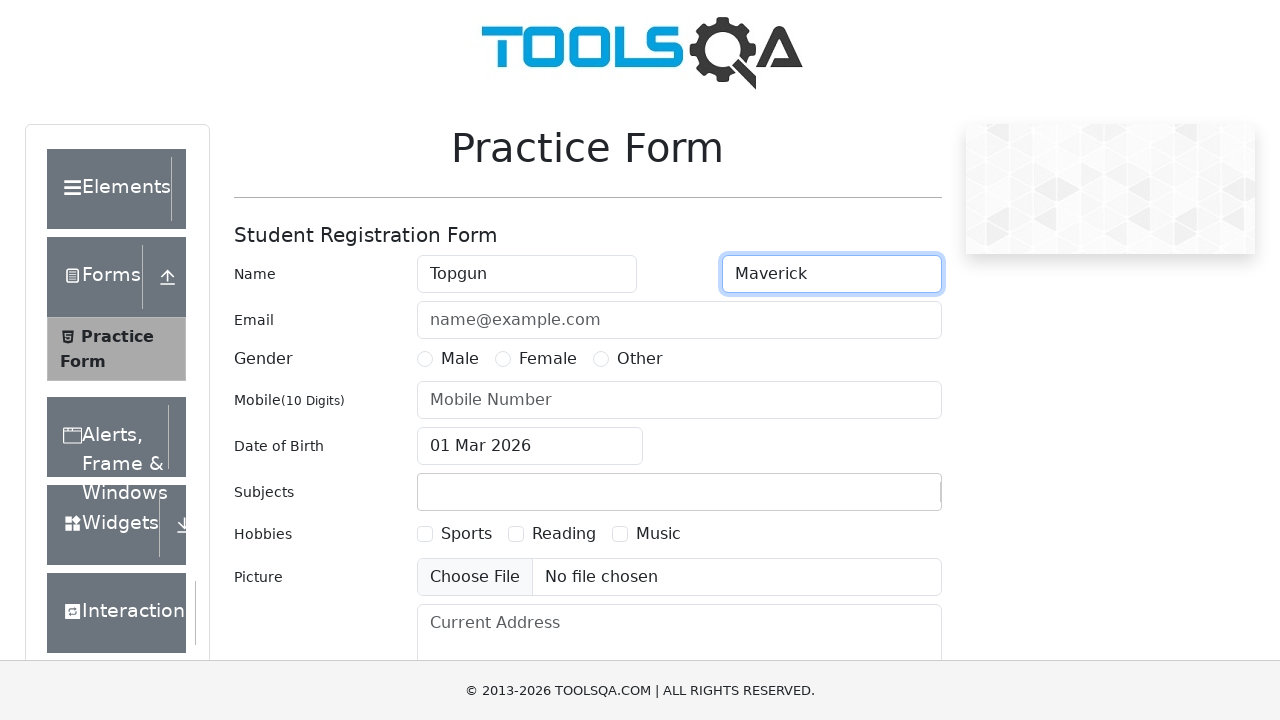

Filled email field with 'marverick@gmail.com' on #userEmail
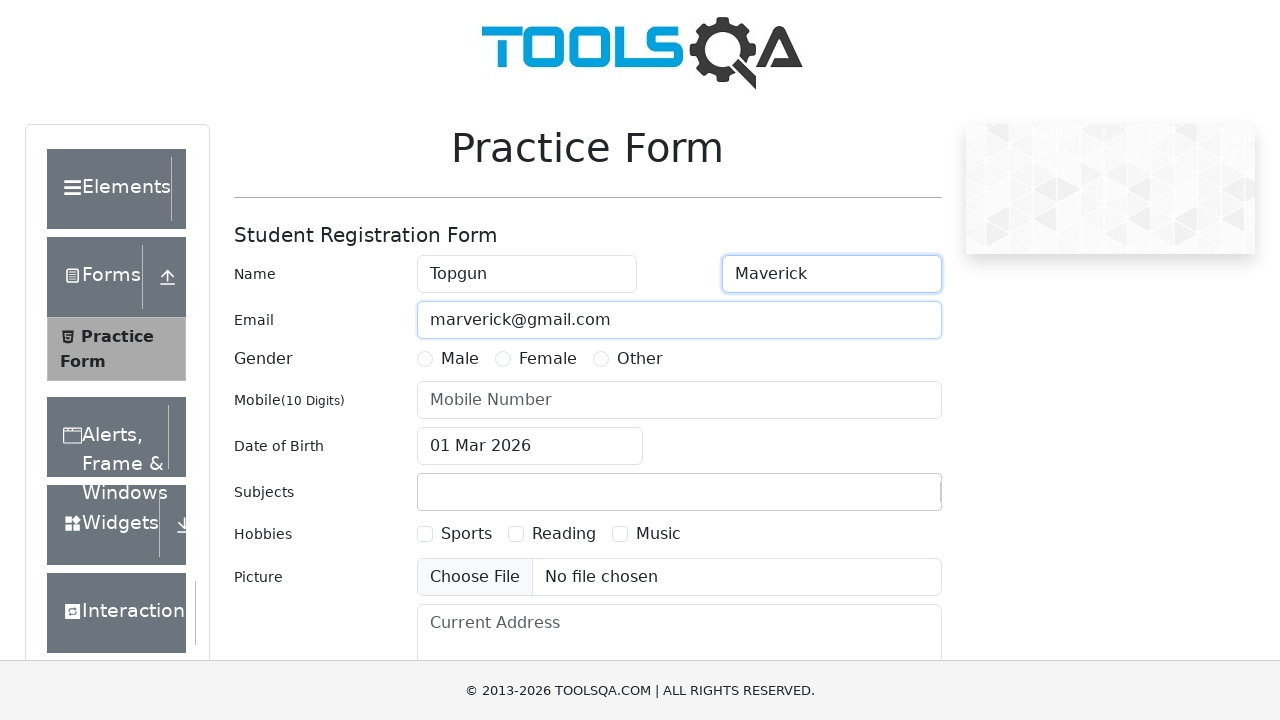

Selected Male gender option at (460, 359) on label[for='gender-radio-1']
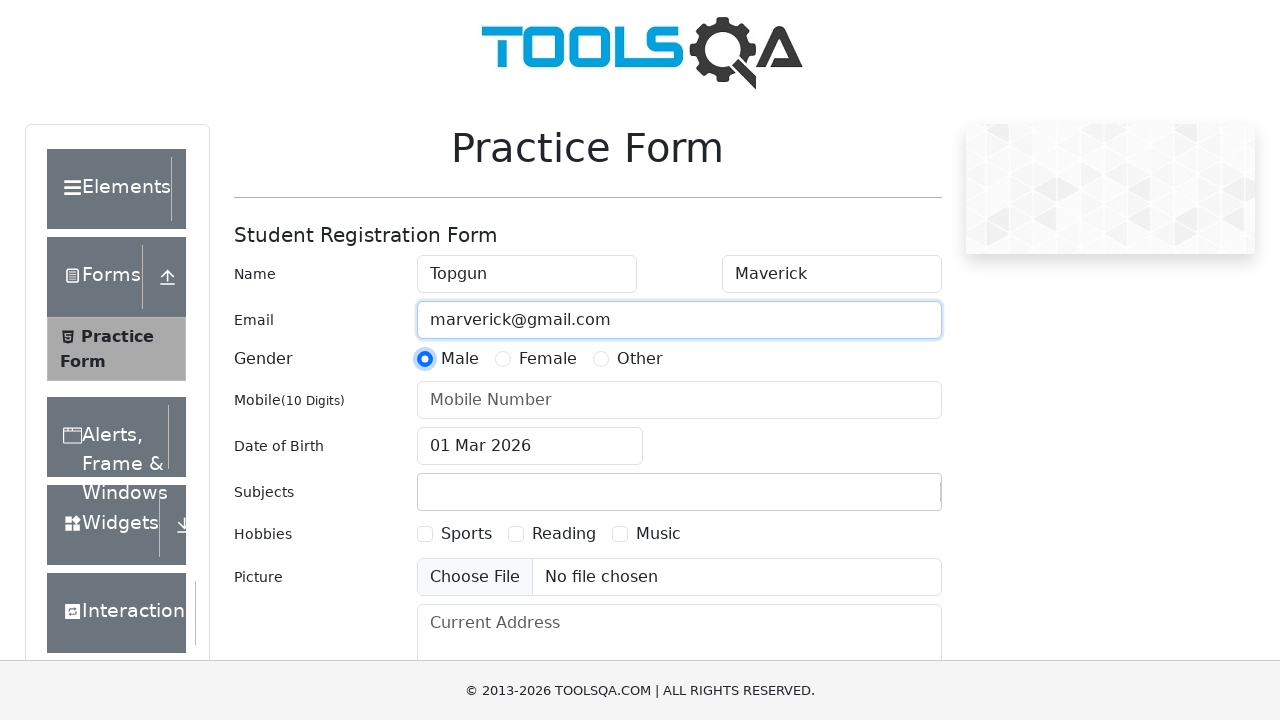

Filled mobile number field with '0812345678' on #userNumber
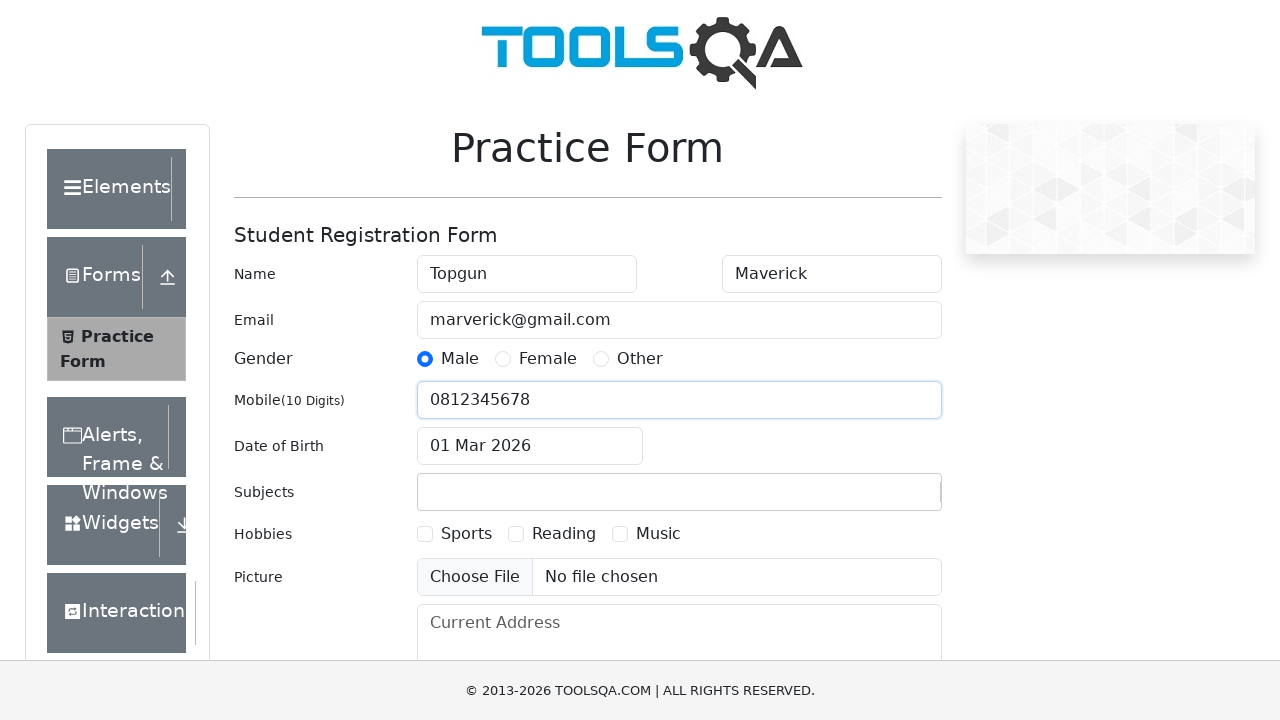

Clicked on date of birth input field at (530, 446) on #dateOfBirthInput
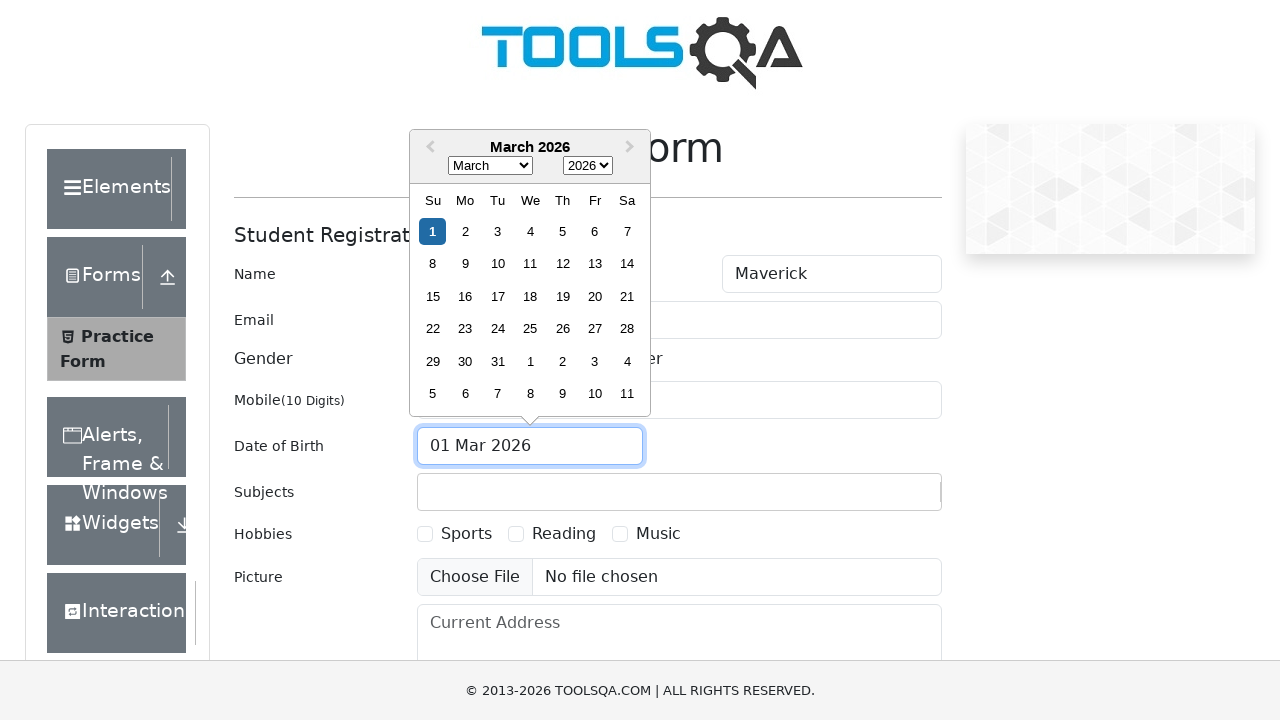

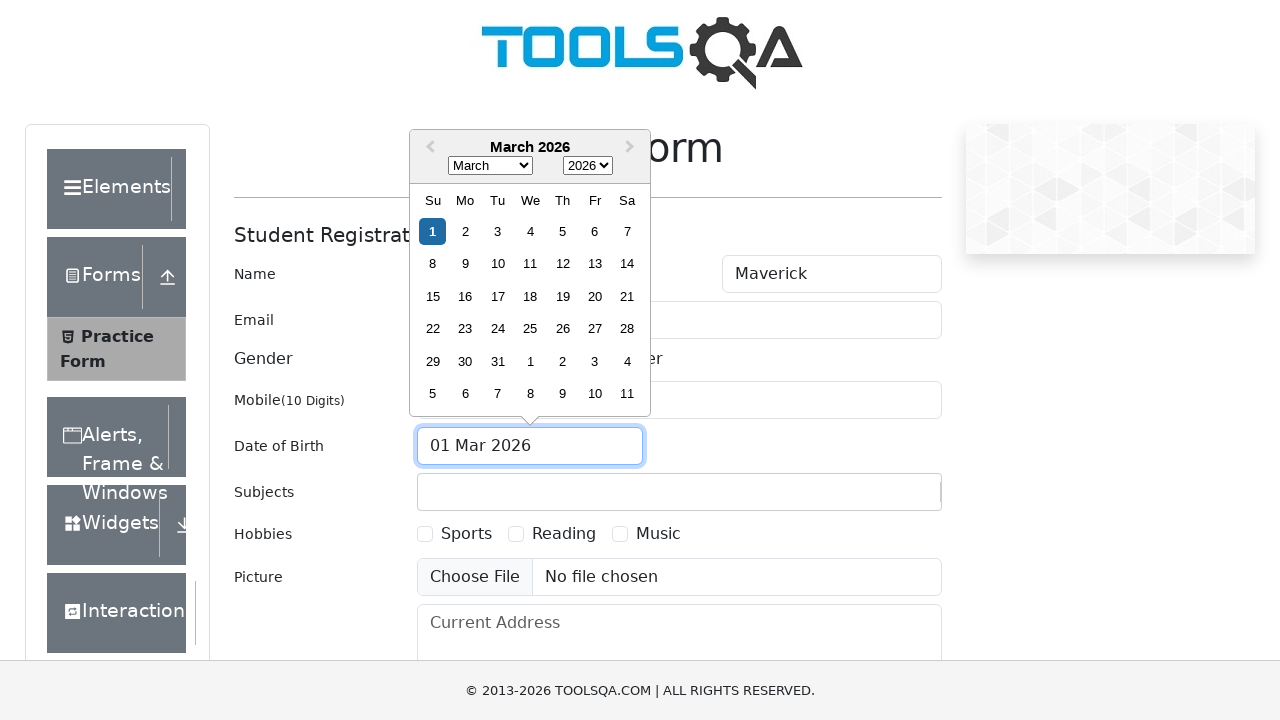